Tests checkbox functionality by navigating to Checkboxes page and clicking an unchecked checkbox to select it

Starting URL: http://the-internet.herokuapp.com/

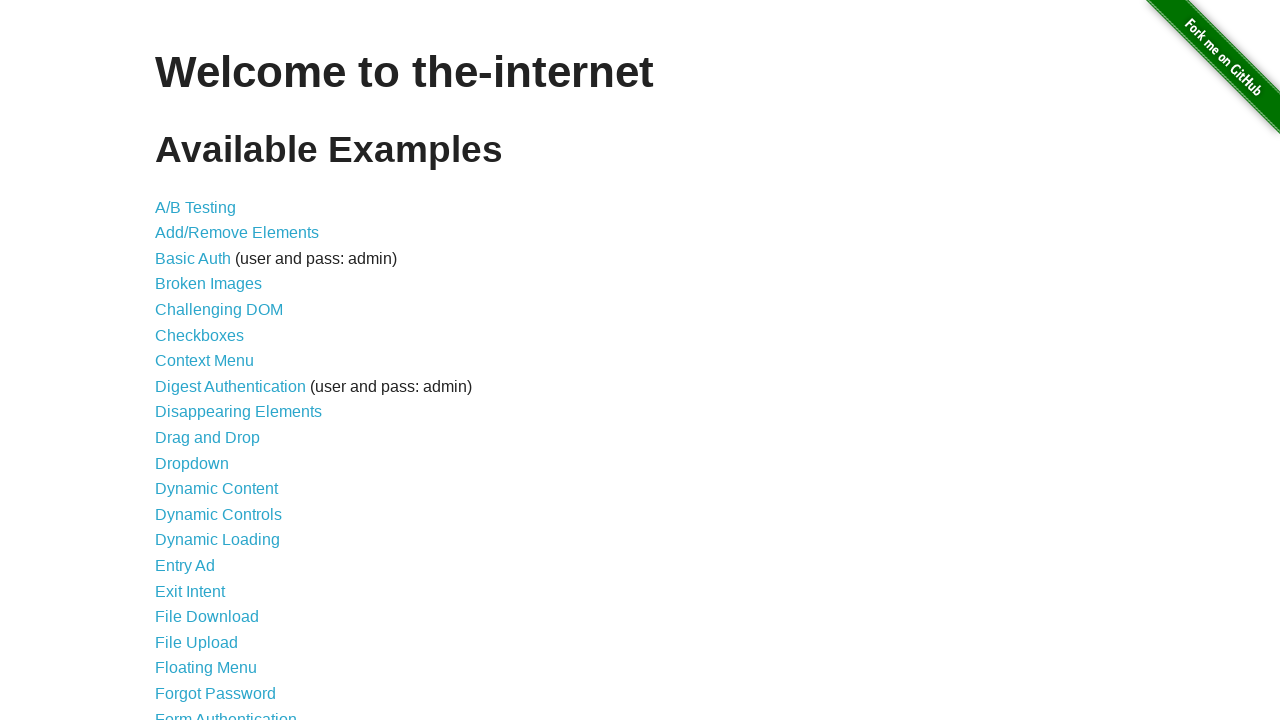

Clicked on Checkboxes link to navigate to checkboxes page at (200, 335) on text=Checkboxes
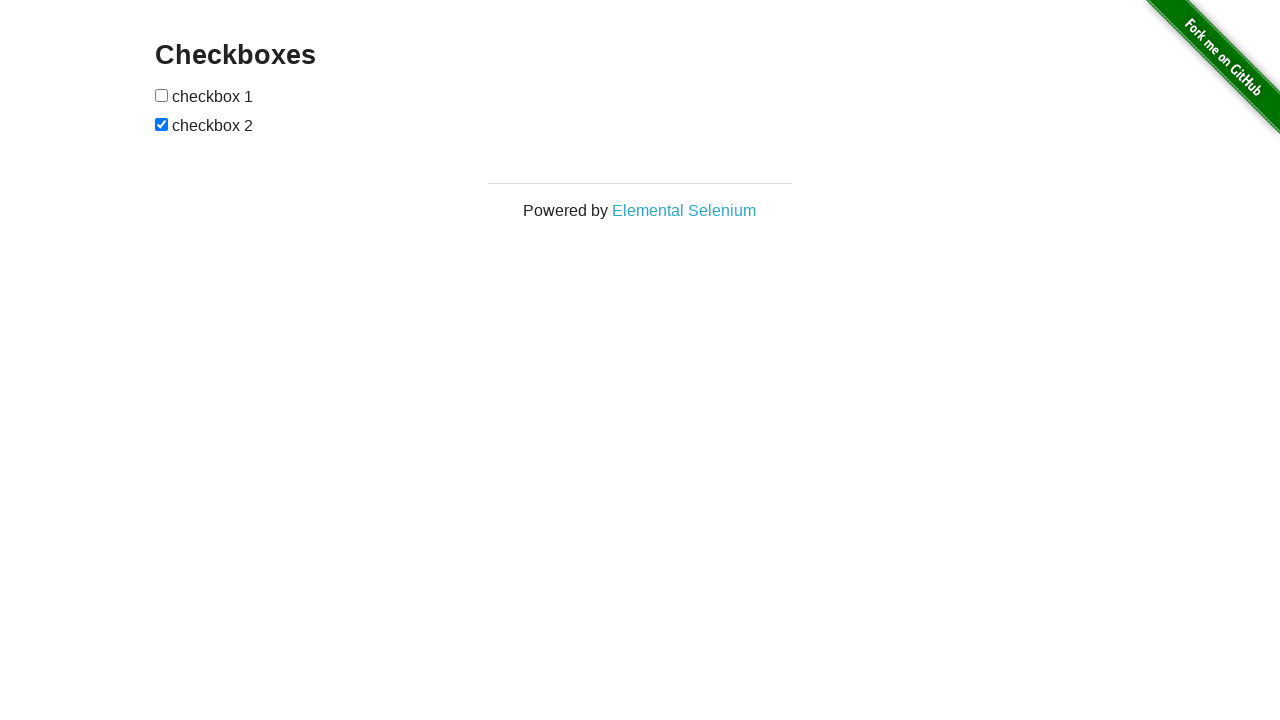

Clicked the first unchecked checkbox to select it at (162, 95) on form input[type='checkbox'] >> nth=0
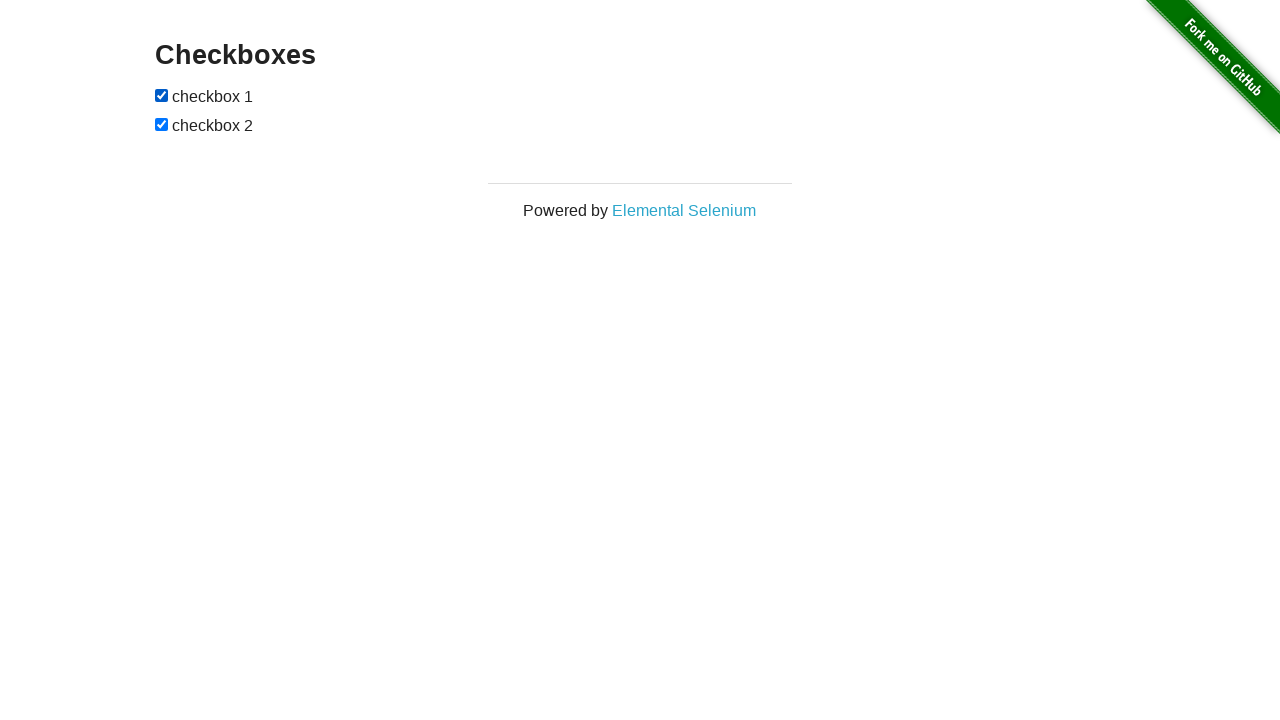

Verified that the first checkbox is now checked
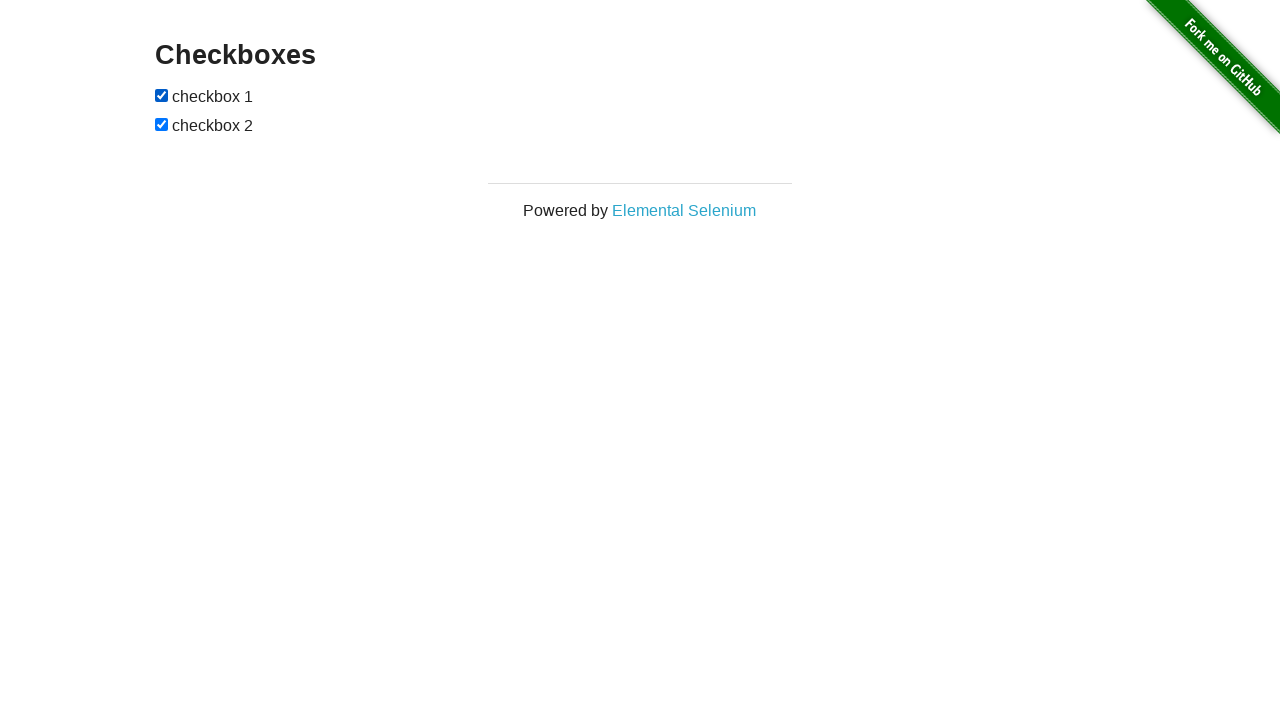

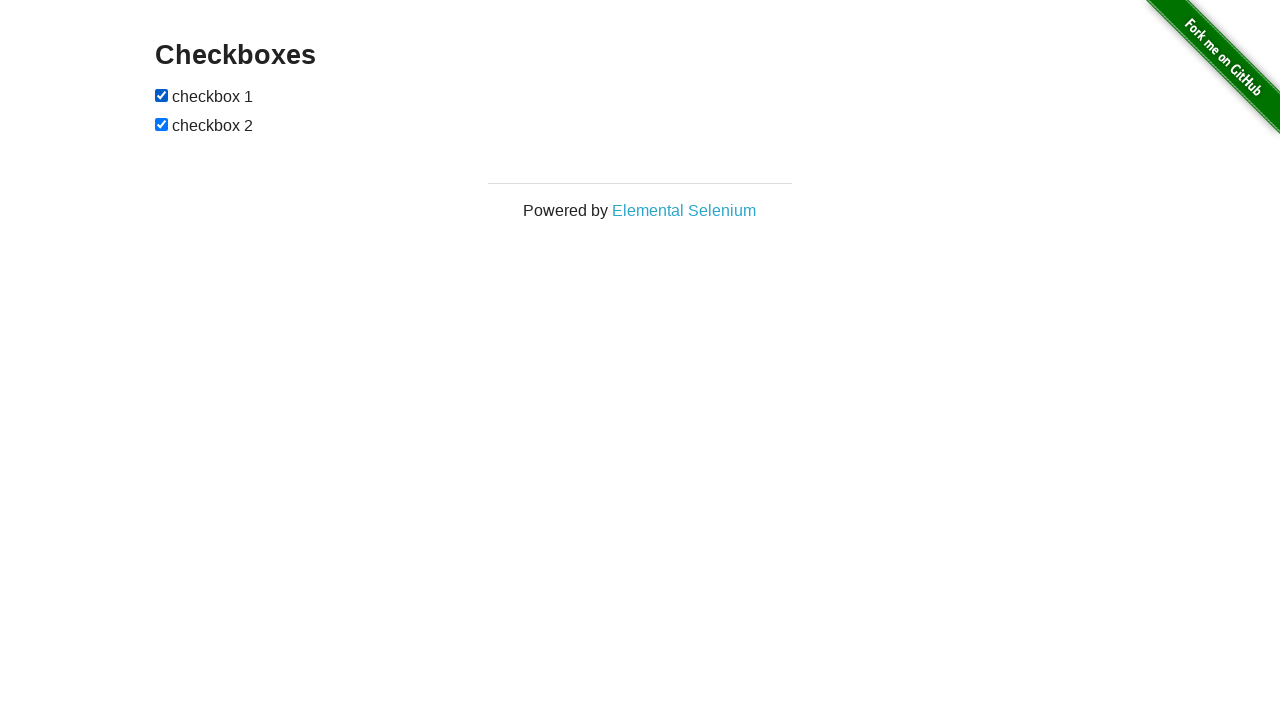